Tests click and hold functionality to select multiple consecutive items from a list

Starting URL: https://automationfc.github.io/jquery-selectable/

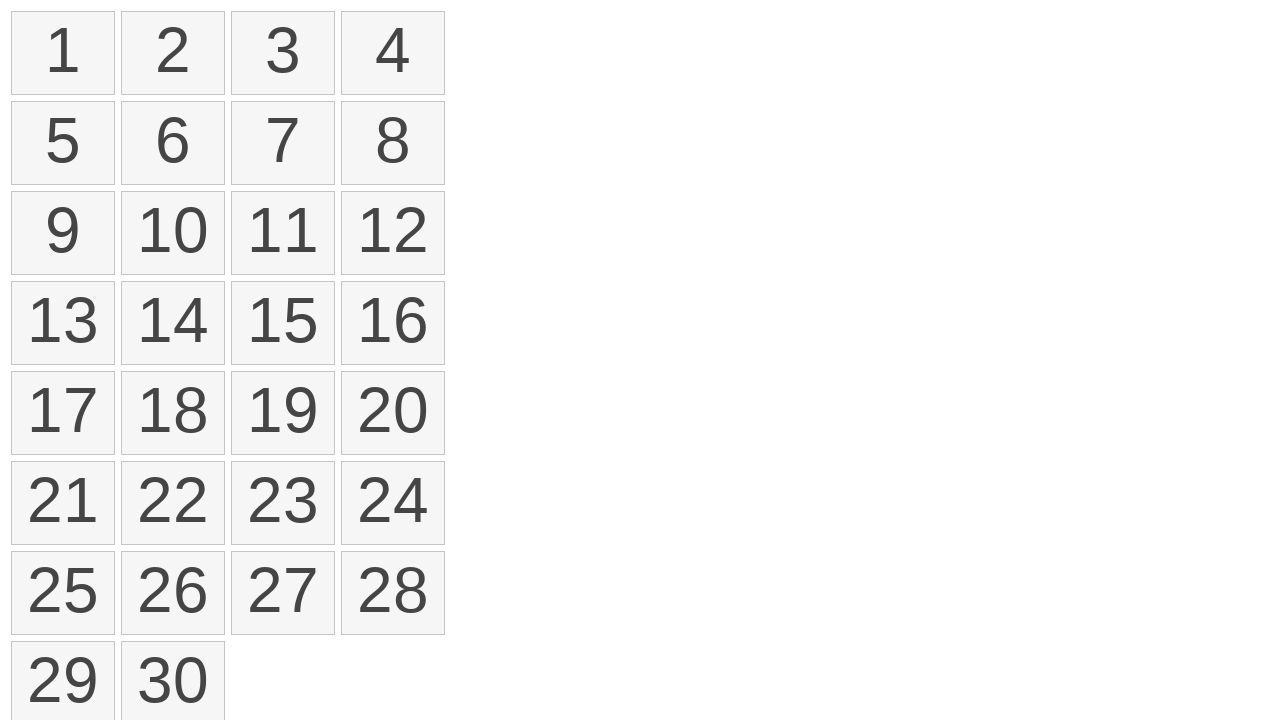

Retrieved all selectable list items from the page
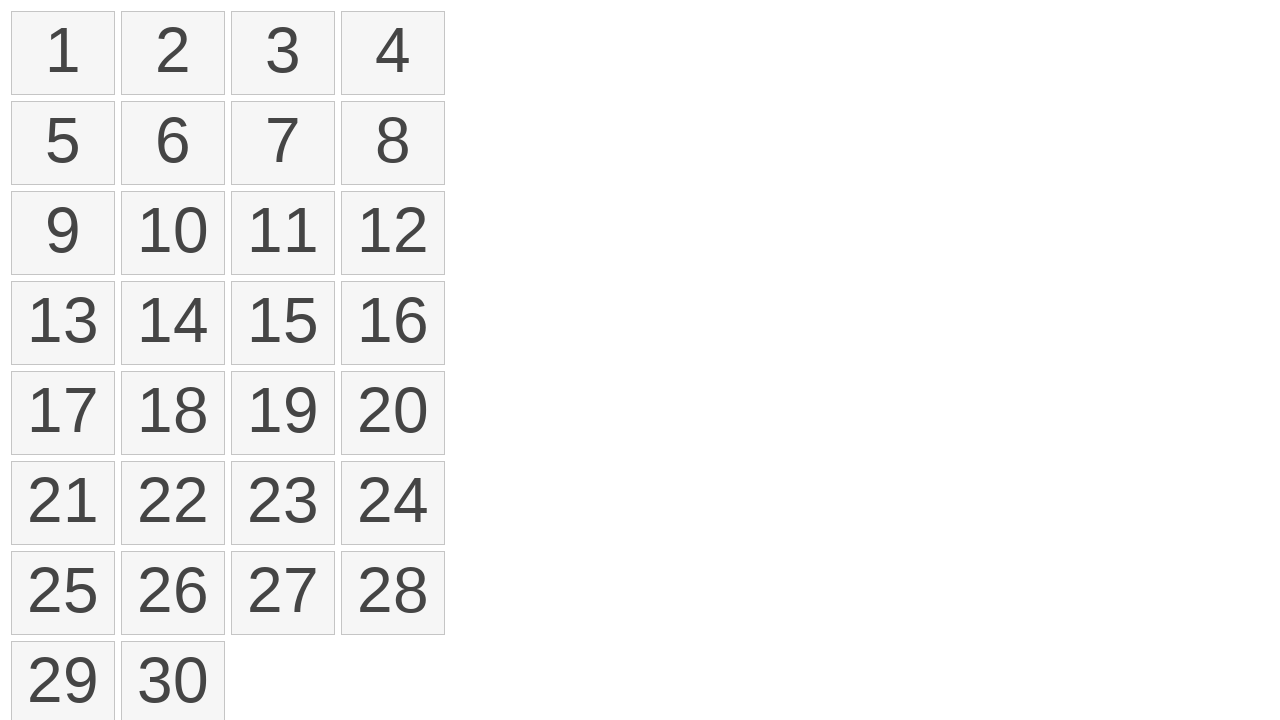

Moved mouse to first list item position at (16, 16)
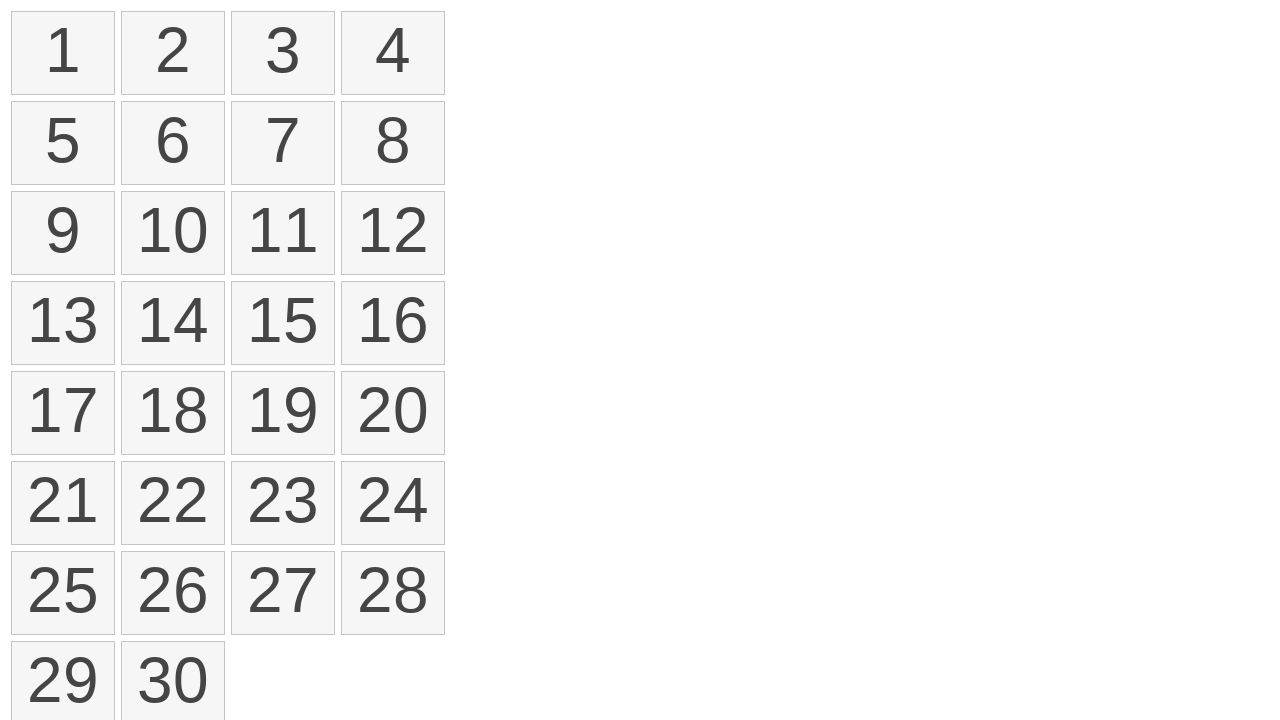

Pressed mouse button down to start selection at (16, 16)
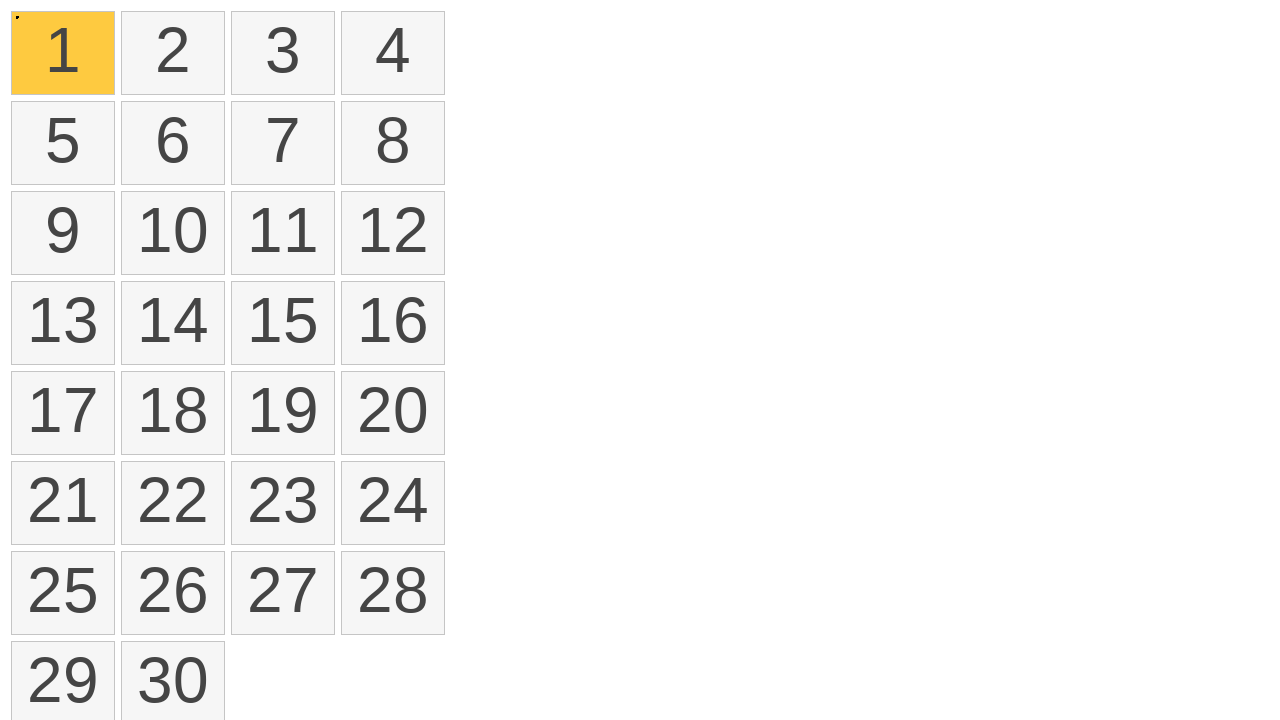

Moved mouse to fourth list item while holding button down at (346, 16)
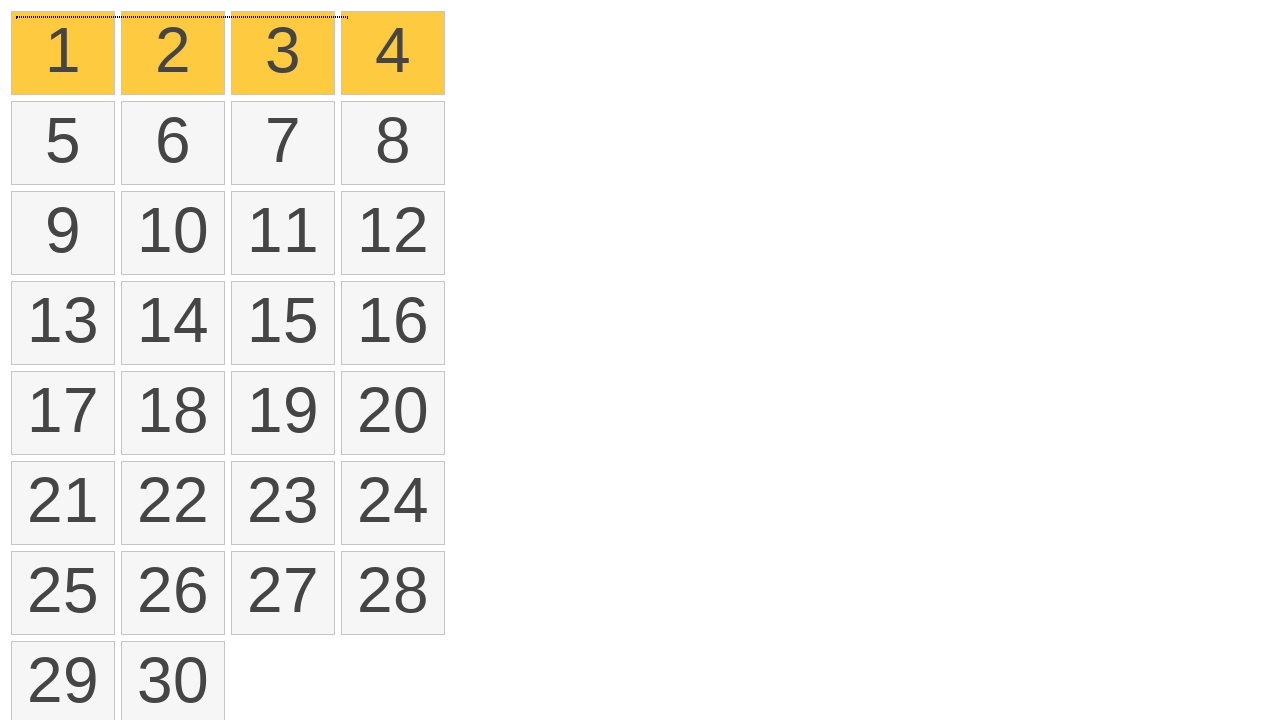

Released mouse button to complete selection at (346, 16)
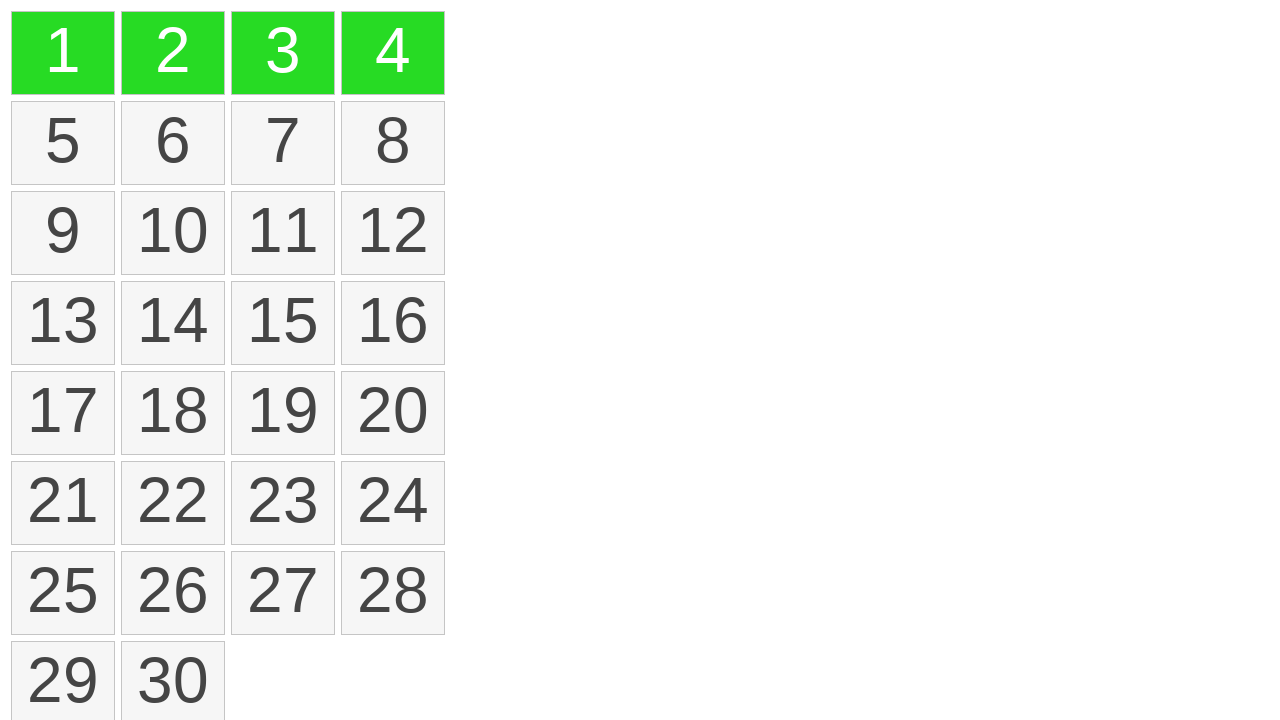

Waited 2 seconds for selection animation to complete
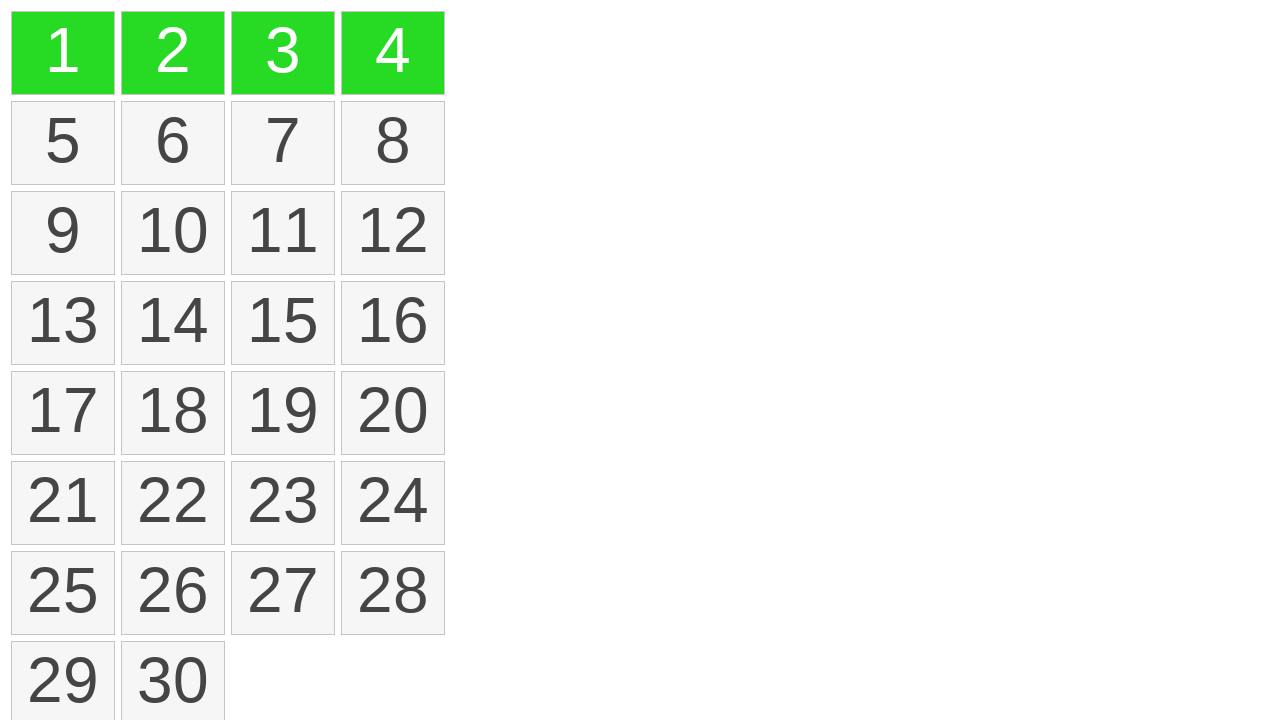

Located all selected items with ui-selected class
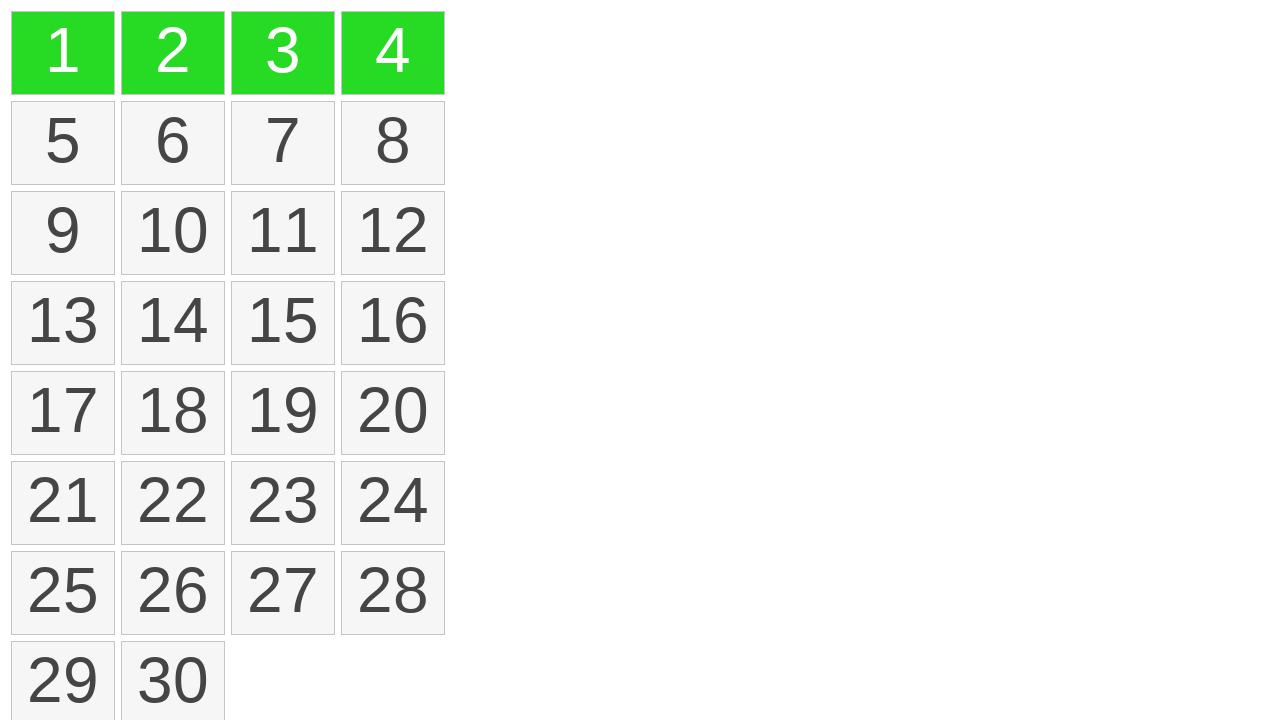

Verified that exactly 4 items are selected
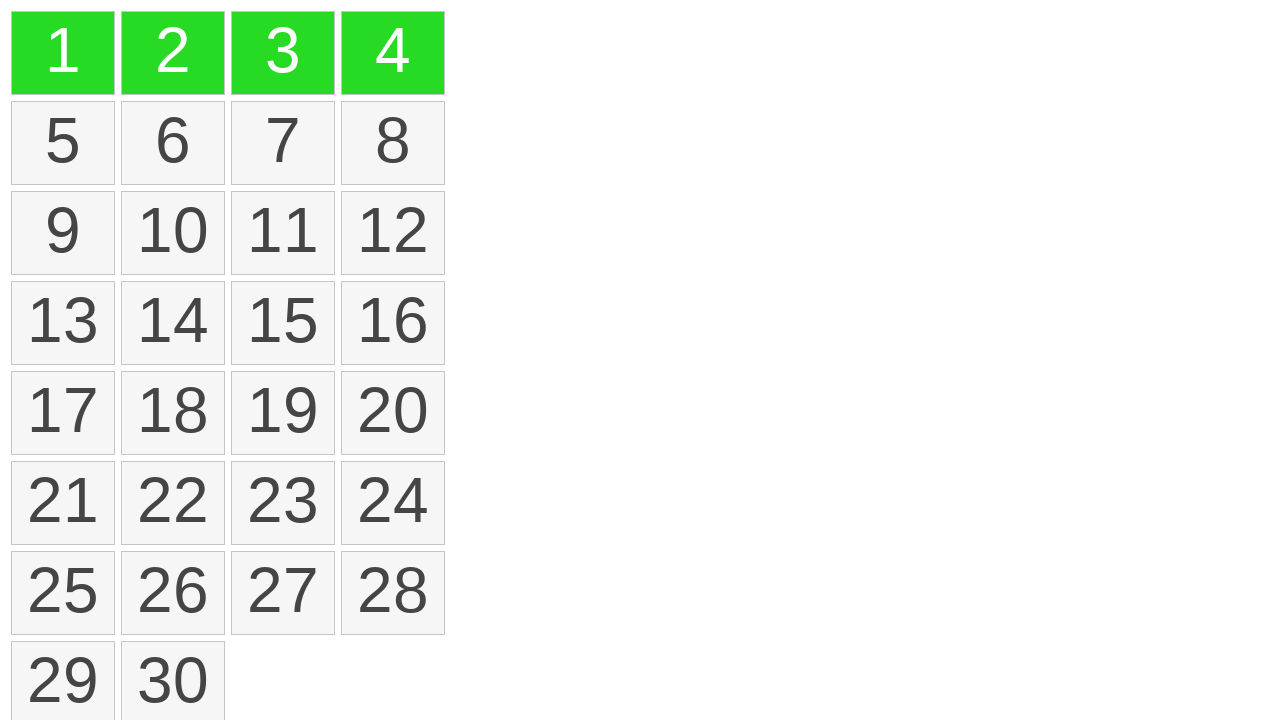

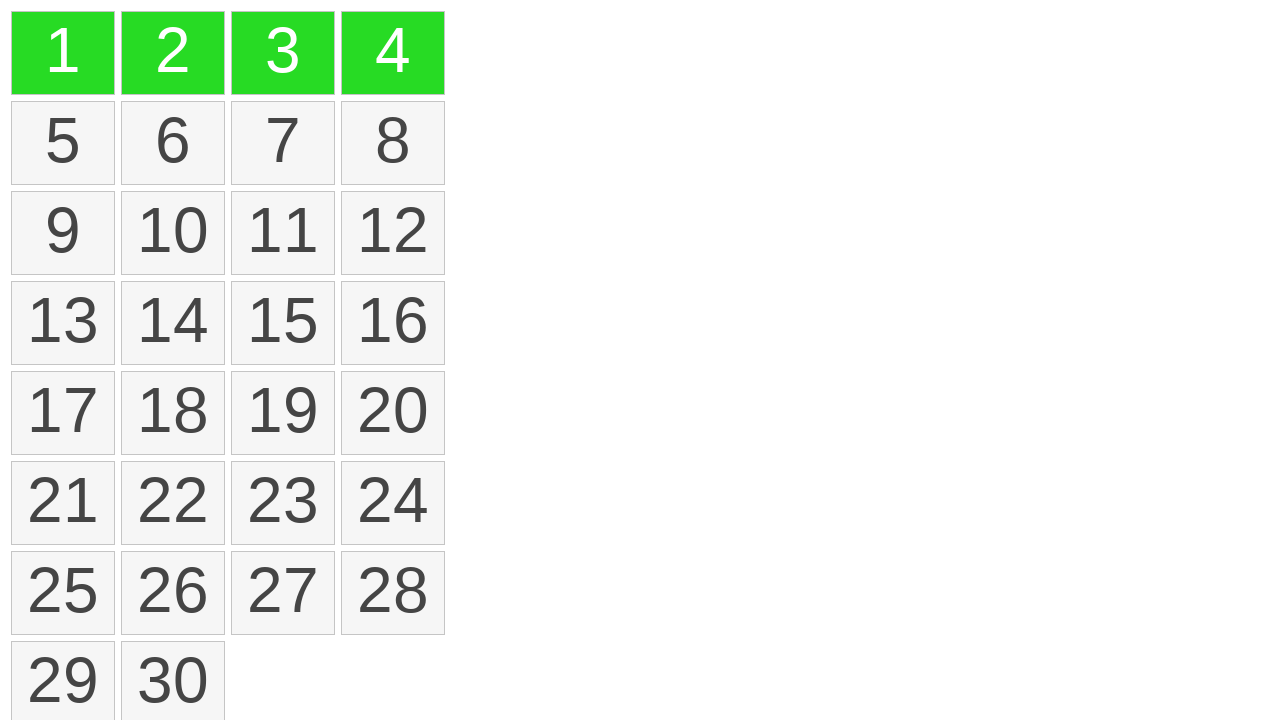